Tests dropdown selection functionality on a registration form by selecting options using three different methods: visible text, value attribute, and index position.

Starting URL: https://demo.automationtesting.in/Register.html

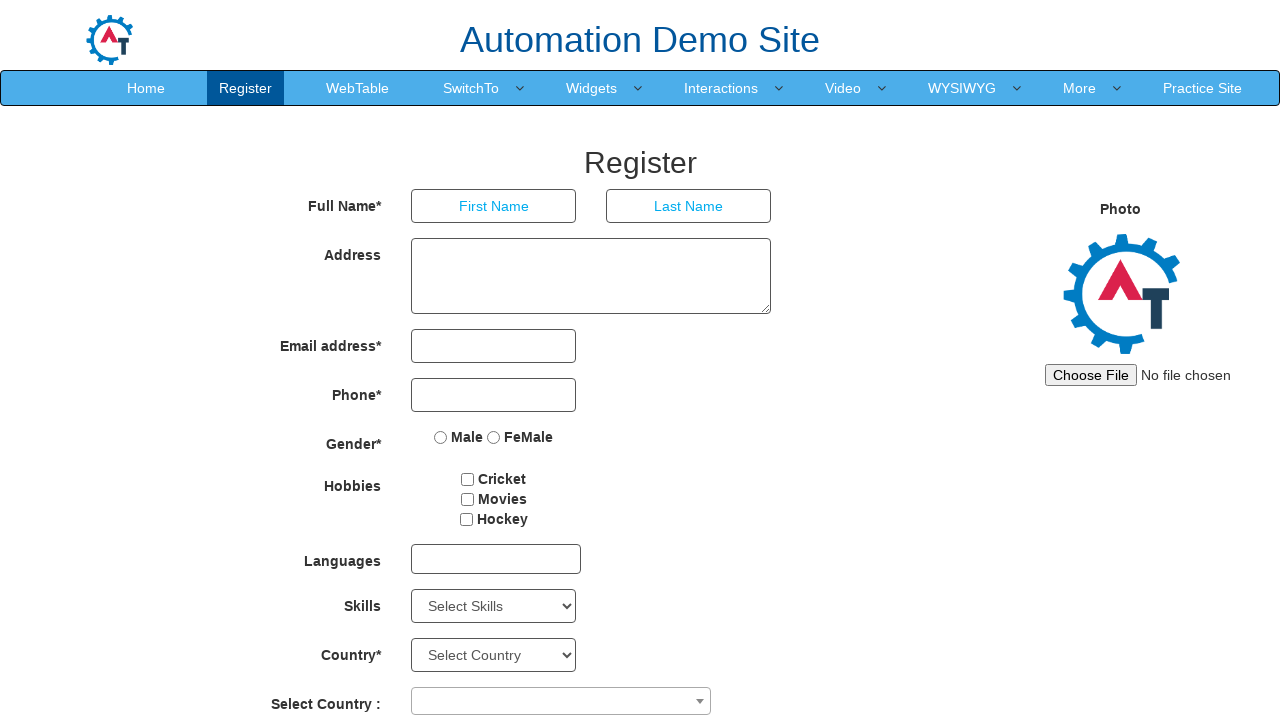

Skills dropdown became visible
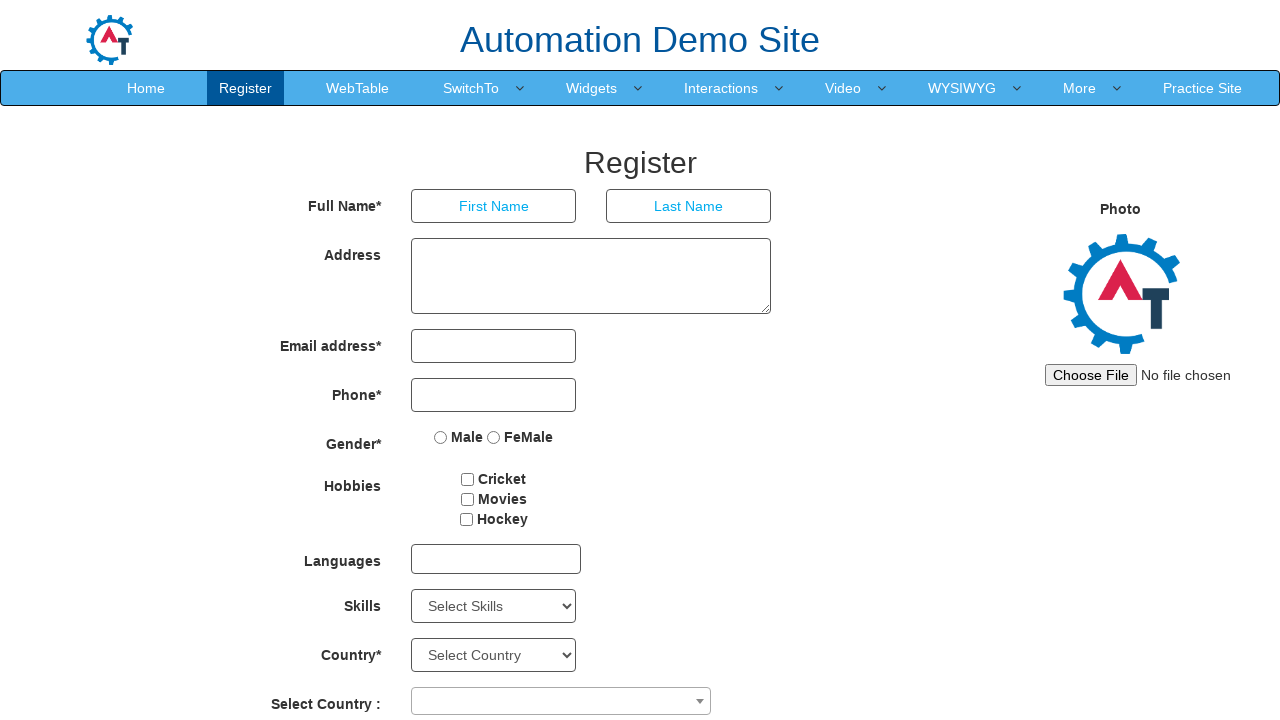

Selected 'Adobe Photoshop' from Skills dropdown by visible text on #Skills
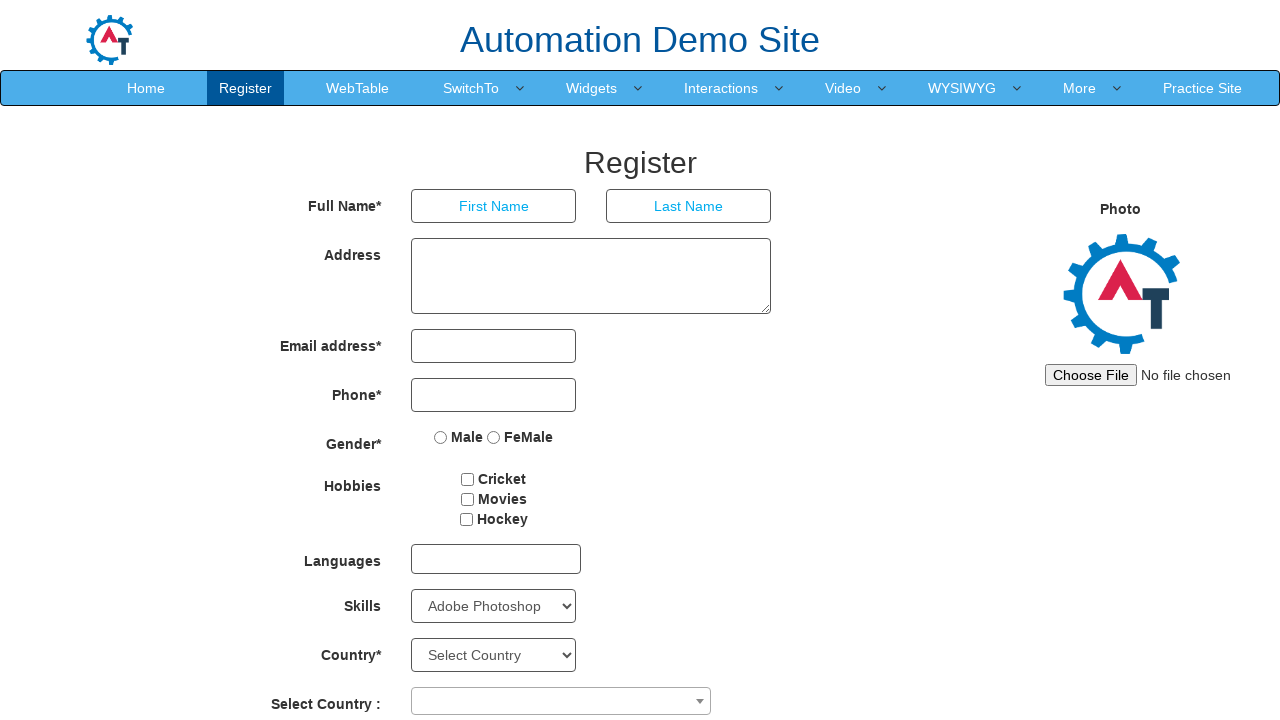

Waited 1 second to observe the selection
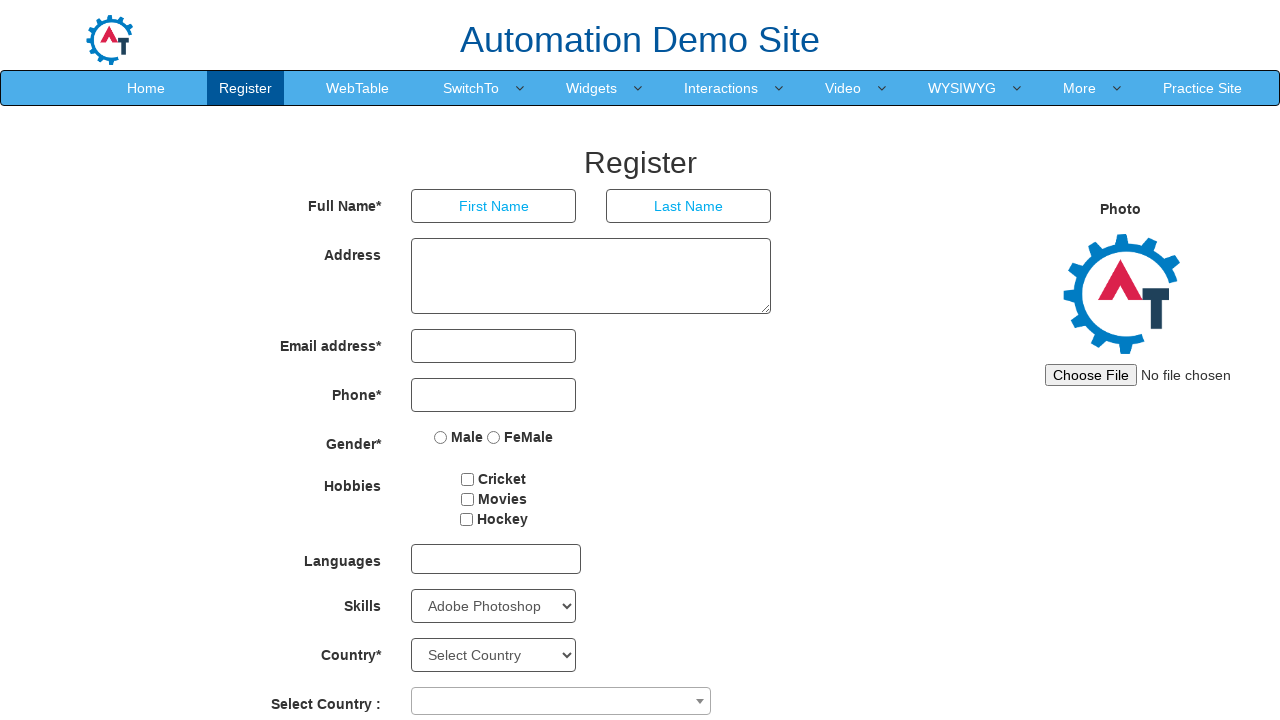

Selected 'Backup Management' from Skills dropdown by value attribute on #Skills
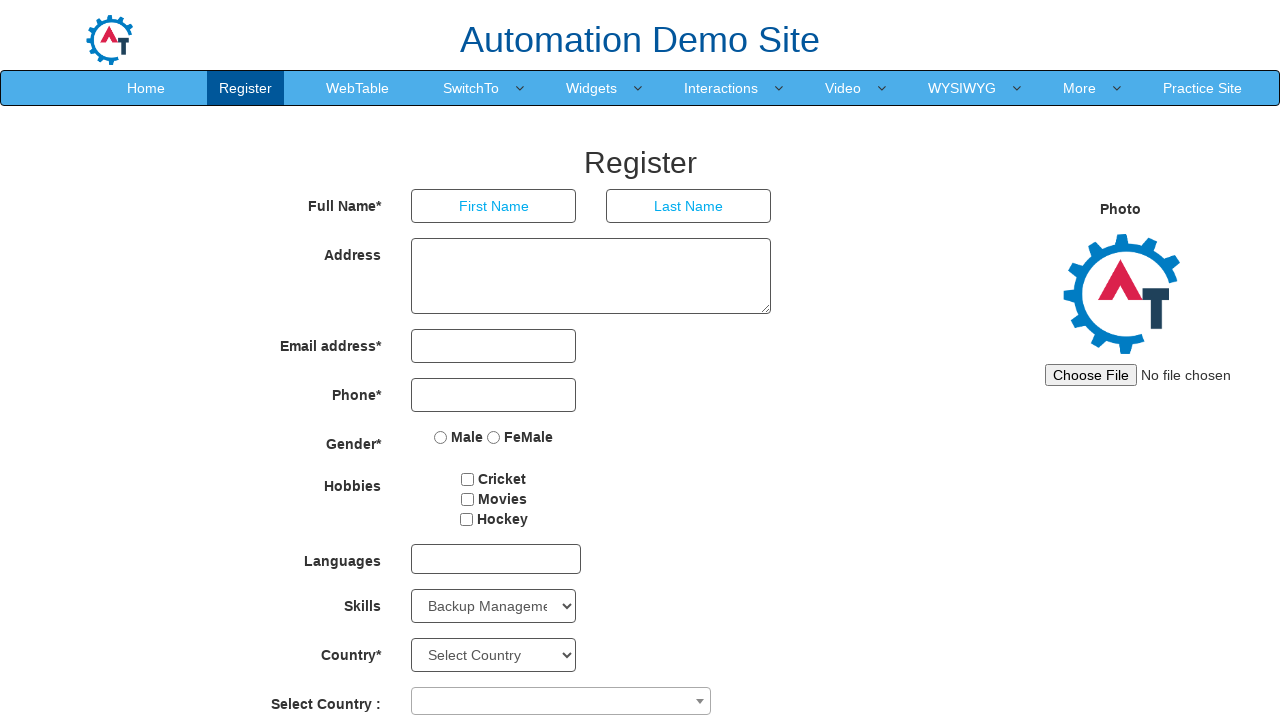

Waited 1 second to observe the selection
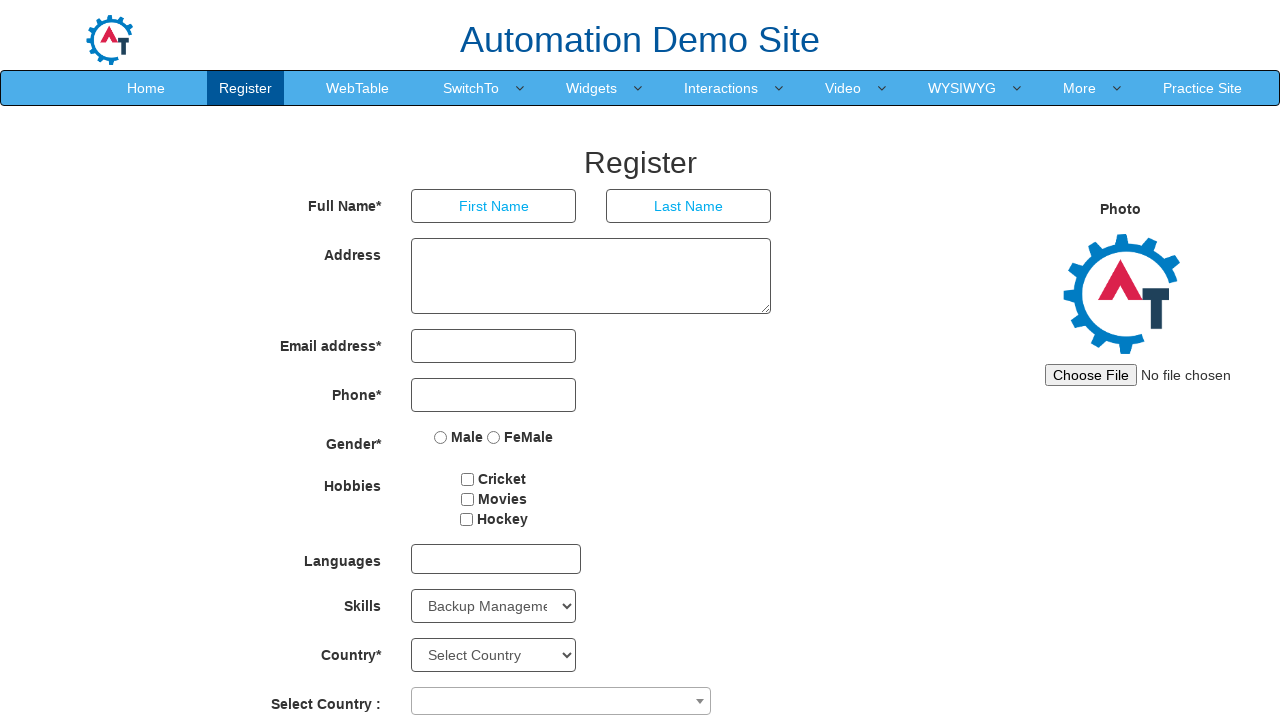

Selected option at index 4 from Skills dropdown on #Skills
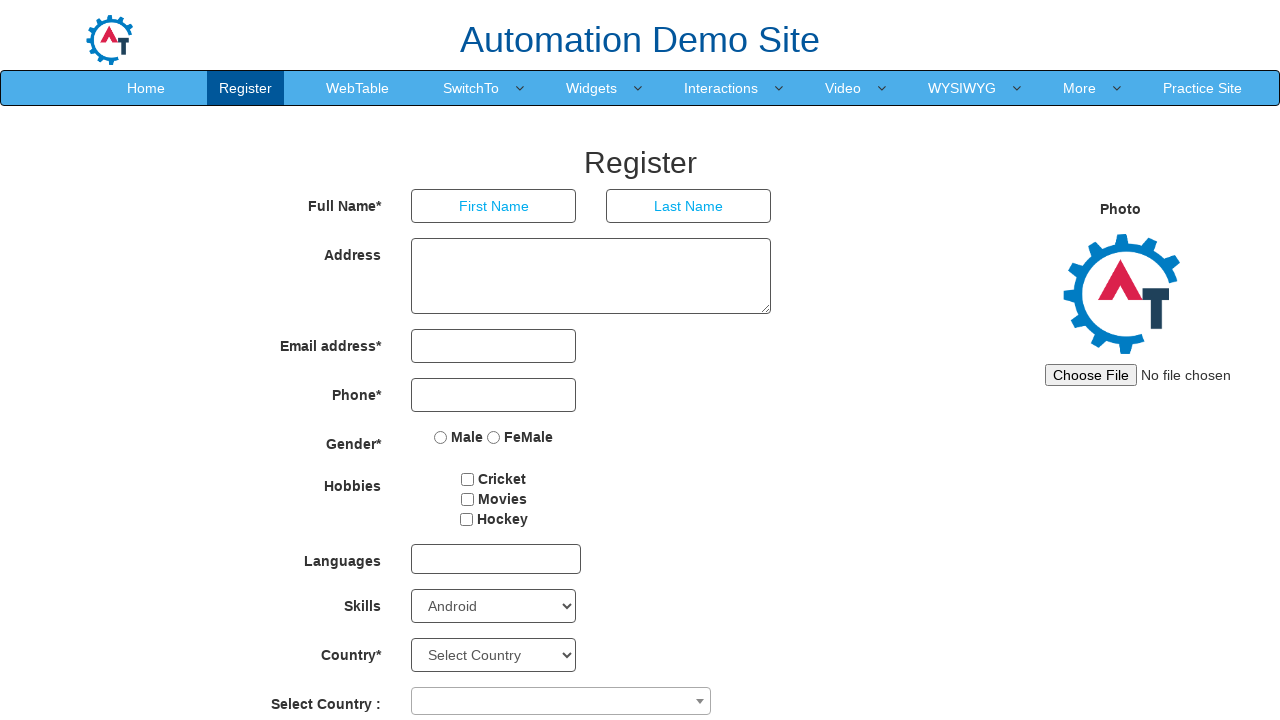

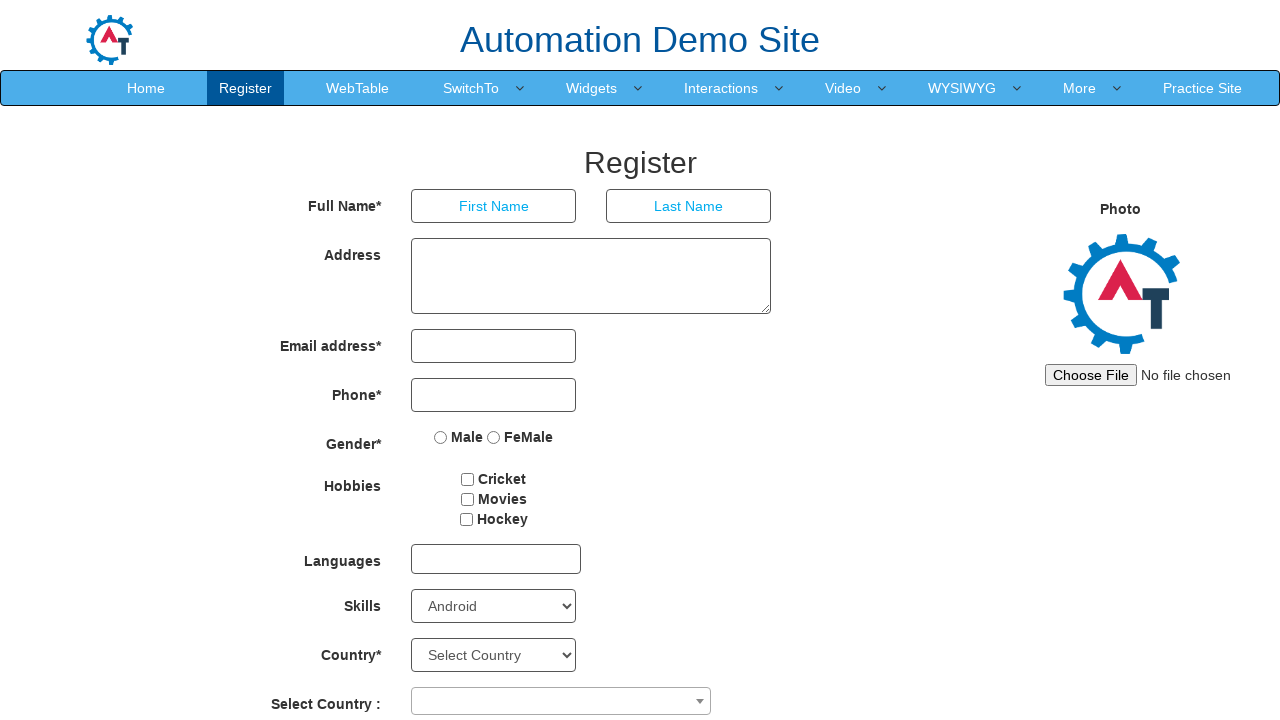